Navigates to Tesla website for screenshot testing purposes

Starting URL: https://www.tesla.com/

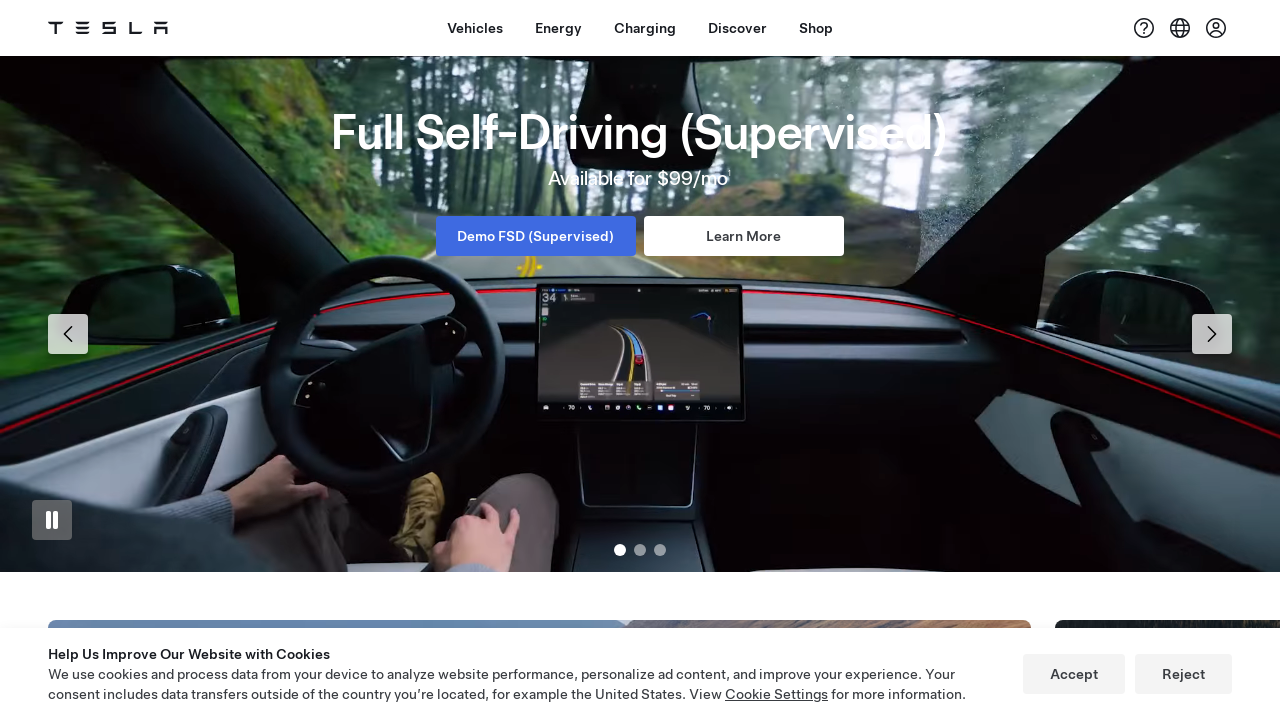

Waited for Tesla website to load (domcontentloaded state)
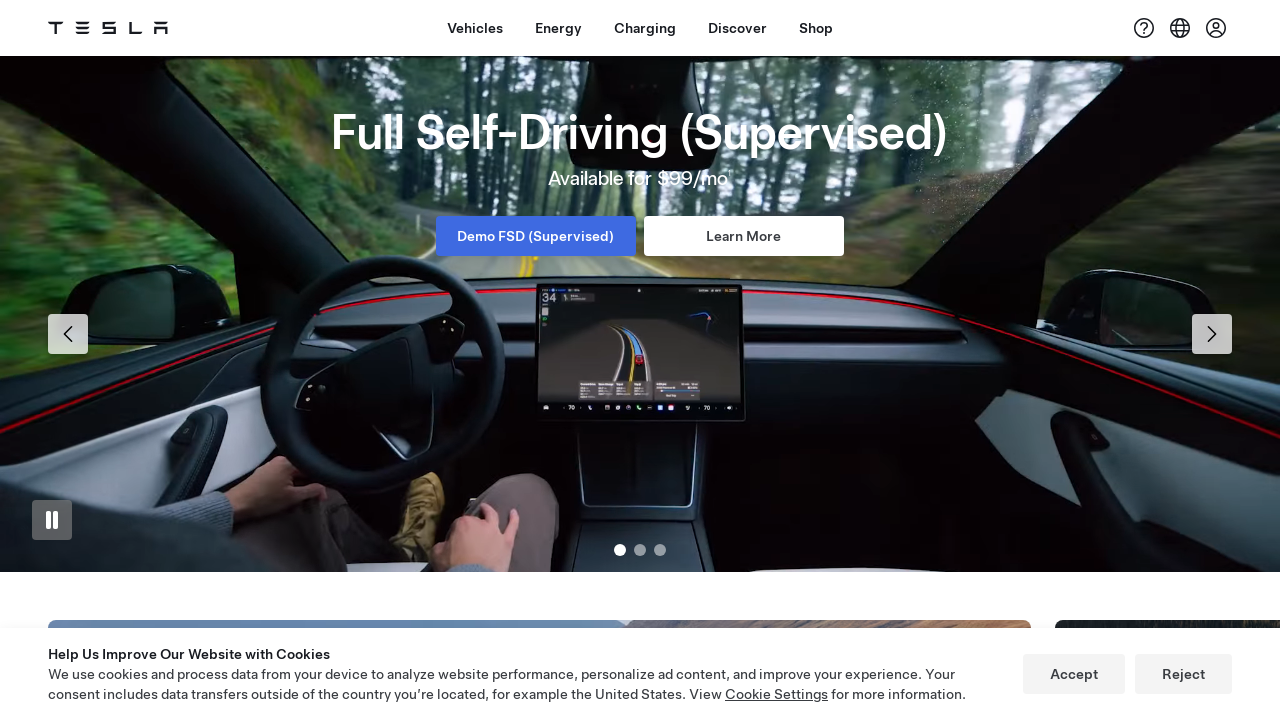

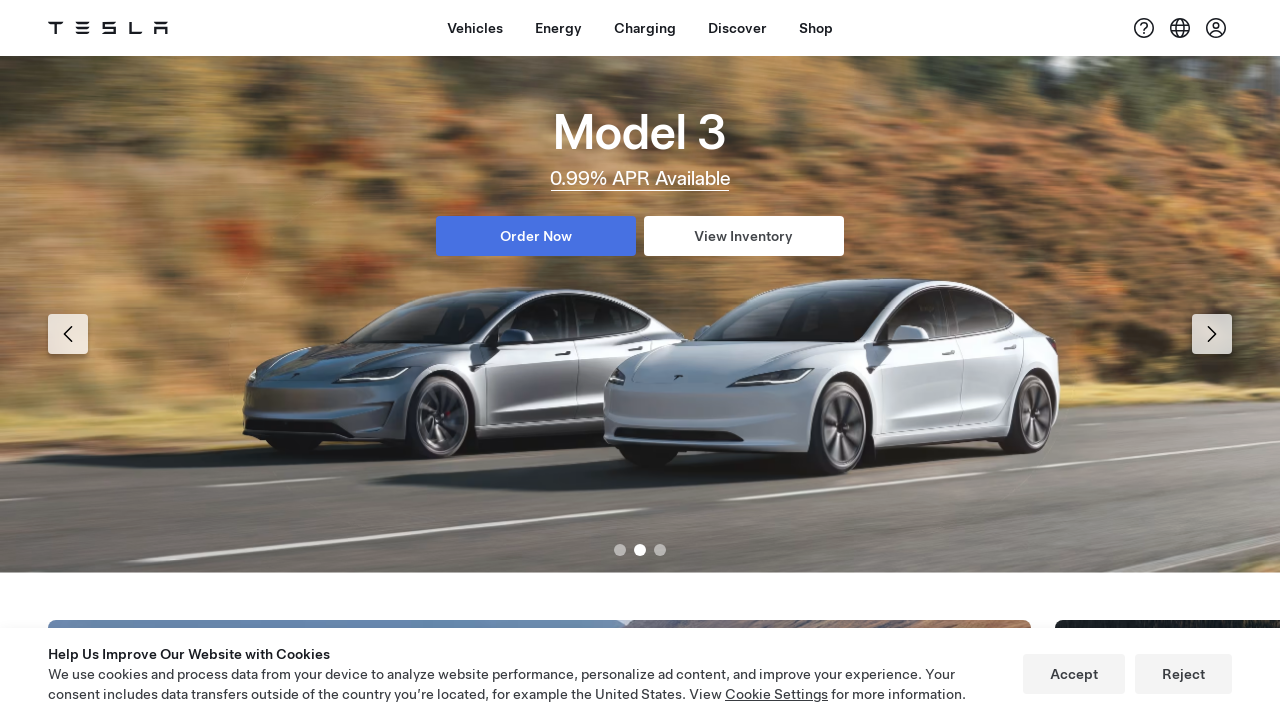